Tests hovering over a link element to display a tooltip and verifies the tooltip text appears.

Starting URL: https://demoqa.com/tool-tips

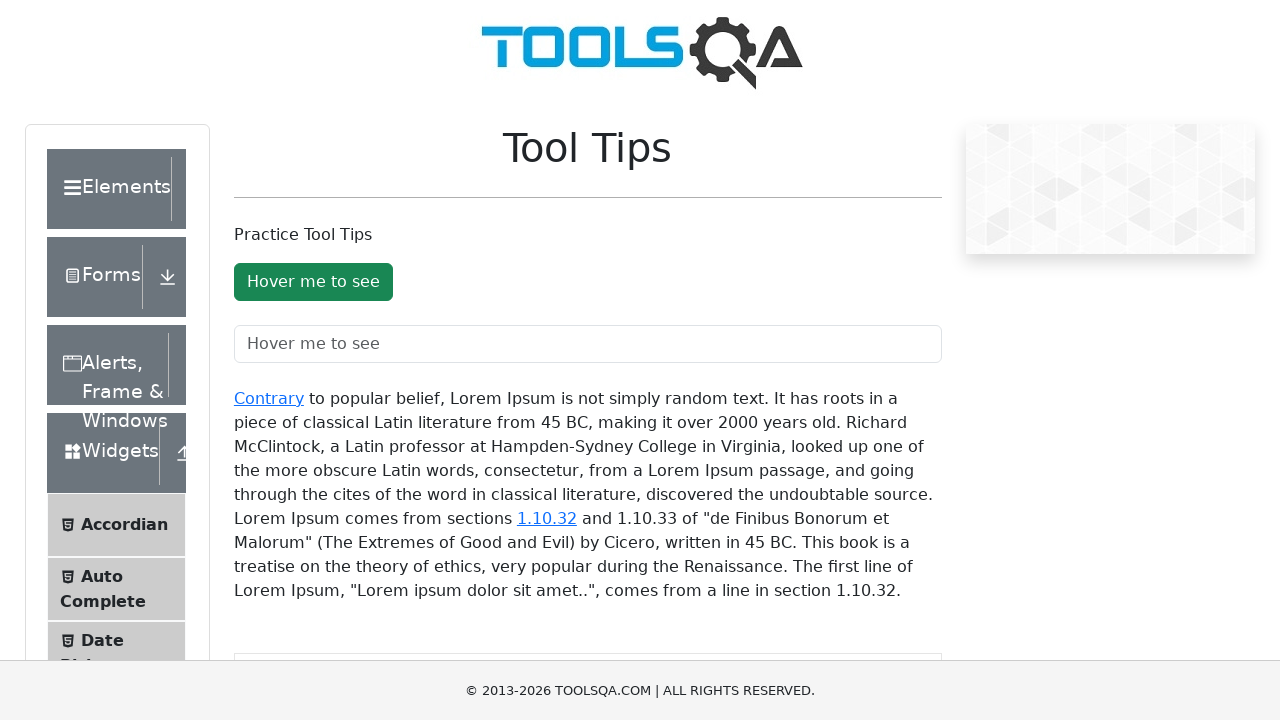

Hovered over 'Contrary' link to trigger tooltip at (269, 398) on xpath=//a[text()='Contrary']
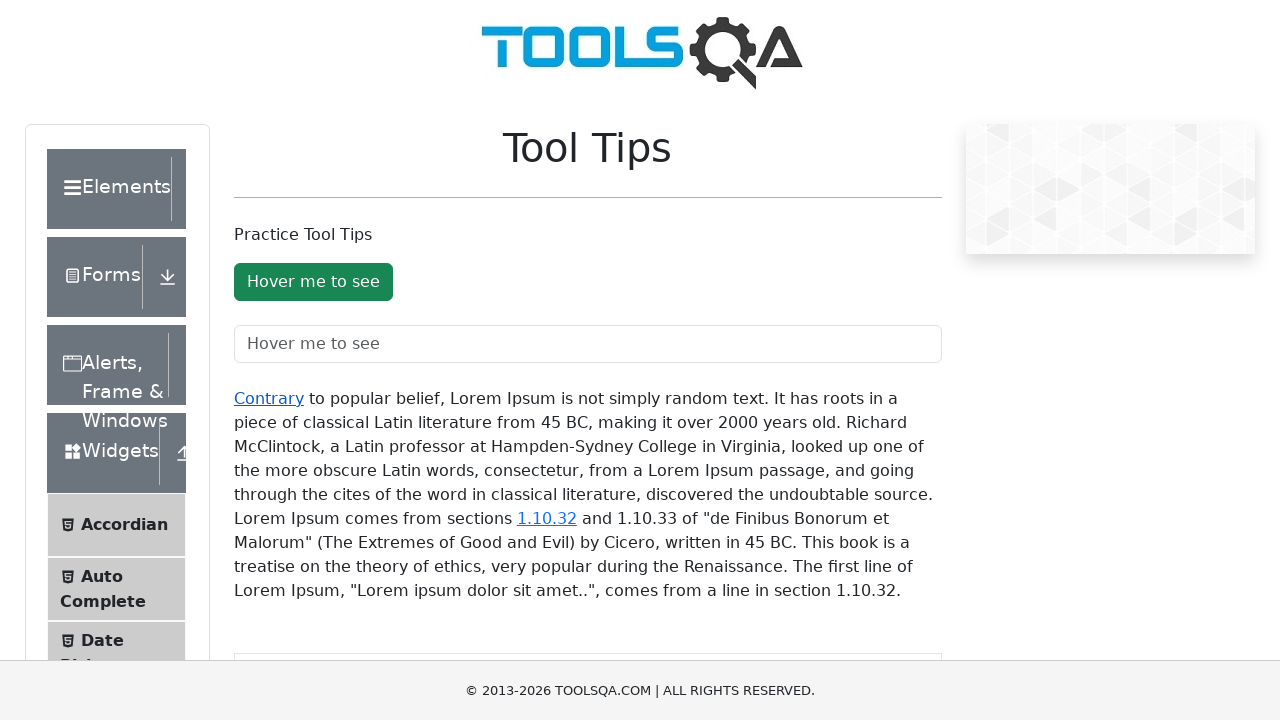

Tooltip element appeared on page
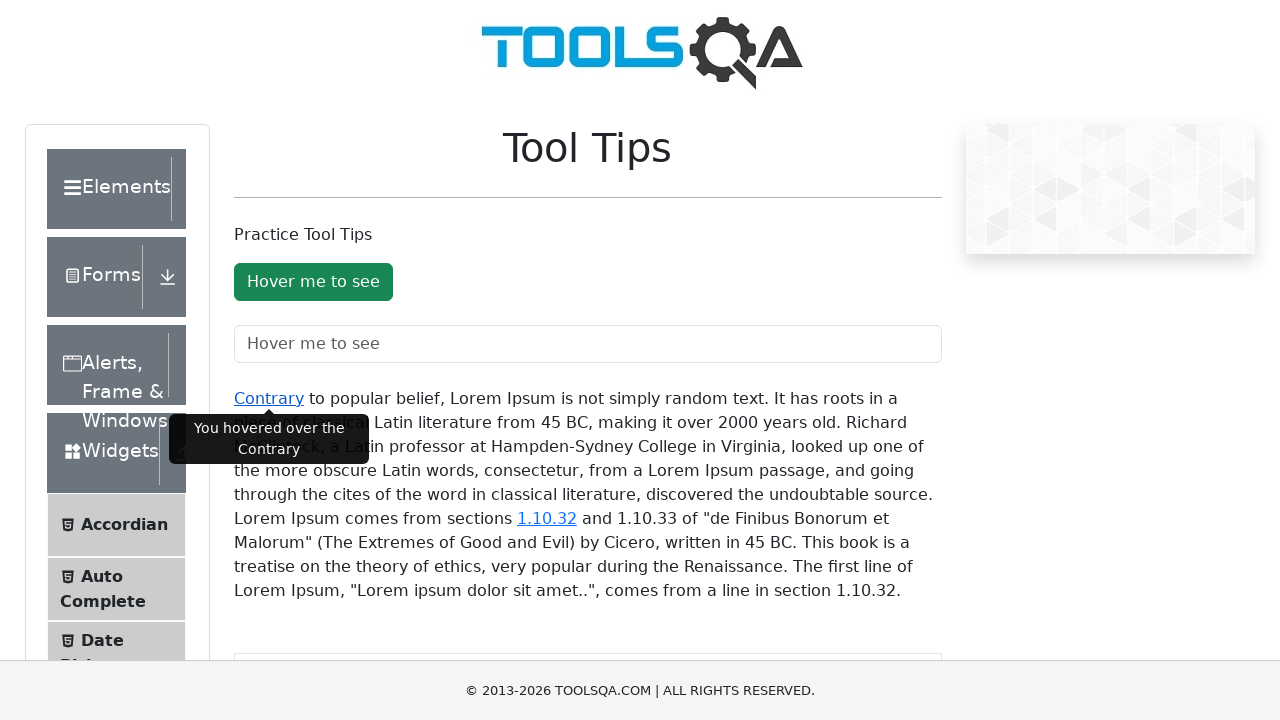

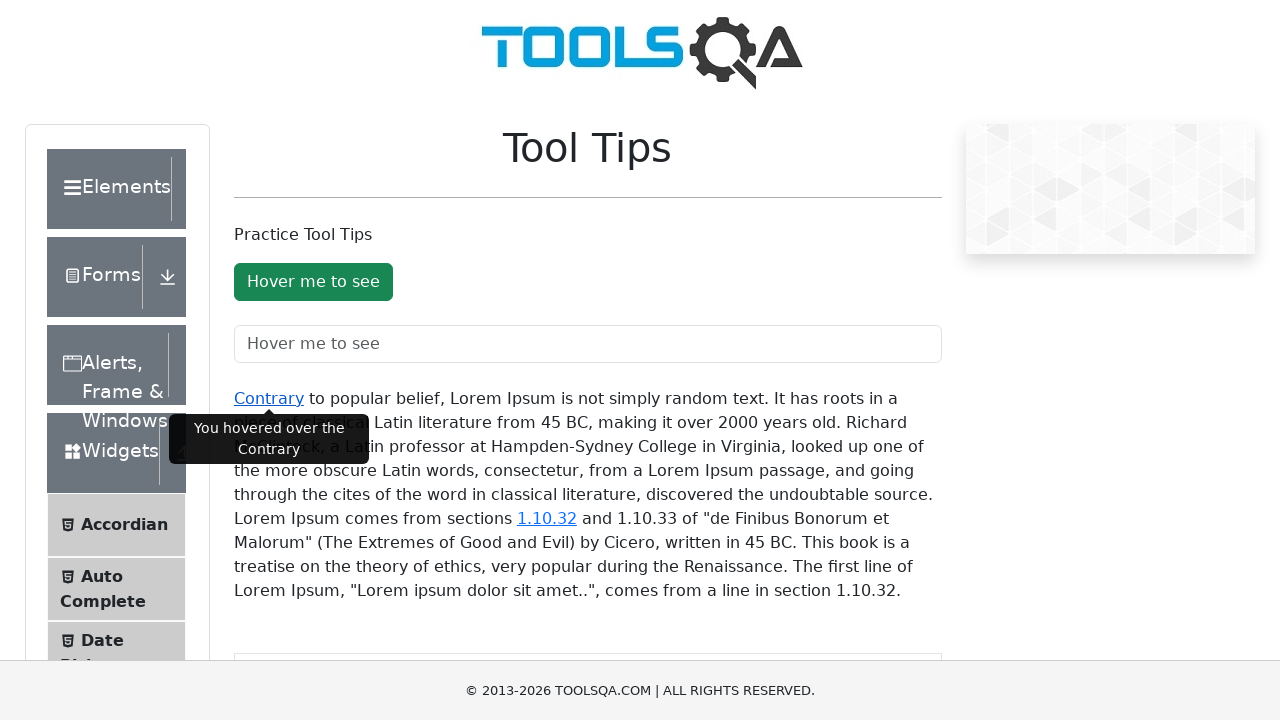